Tests drag-and-drop functionality within an iframe by switching to the iframe context, locating a draggable element, and dragging it horizontally across the page using action chains.

Starting URL: https://m.runoob.com/try/try.php?filename=jqueryui-api-droppable

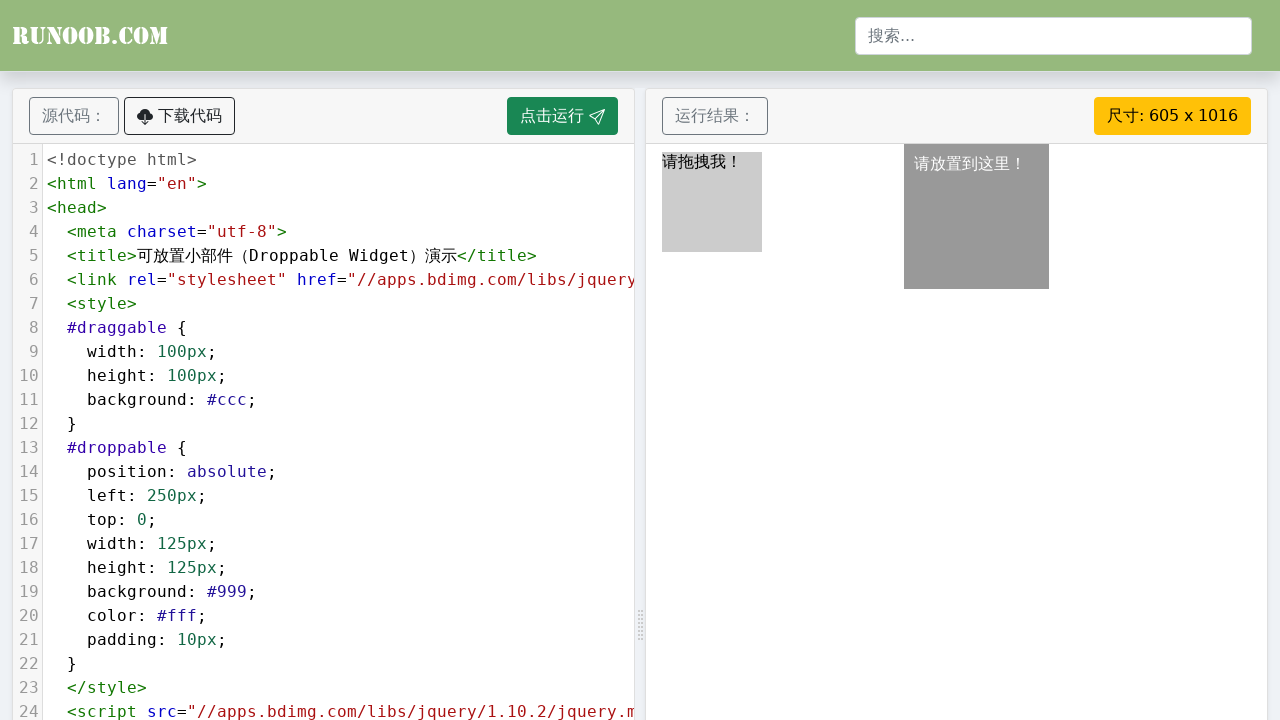

Located iframe with ID 'iframeResult'
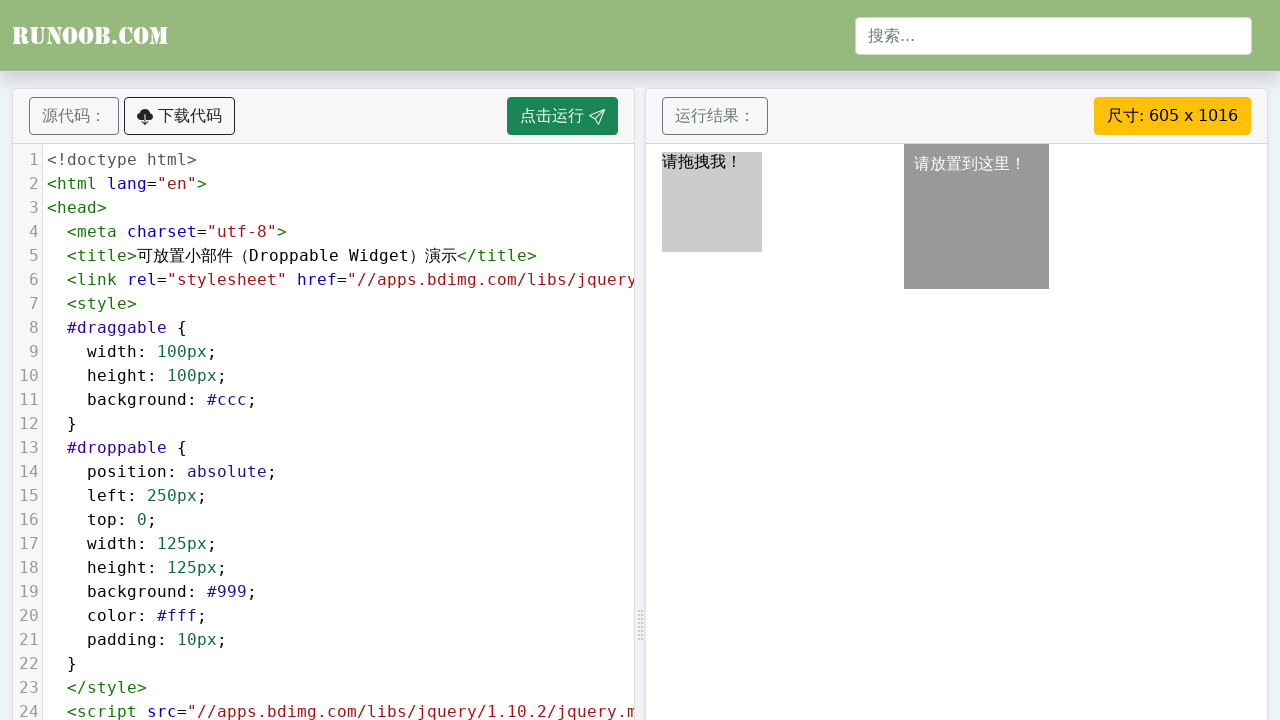

Located draggable element within iframe
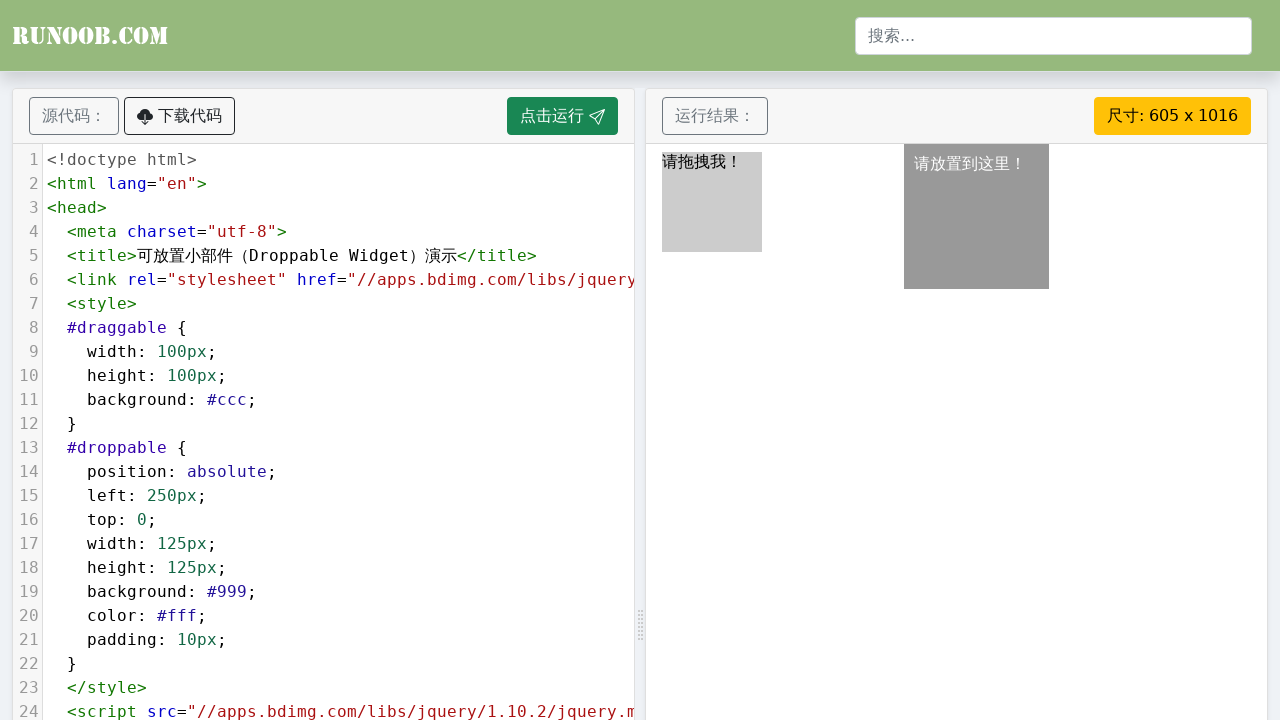

Draggable element became visible
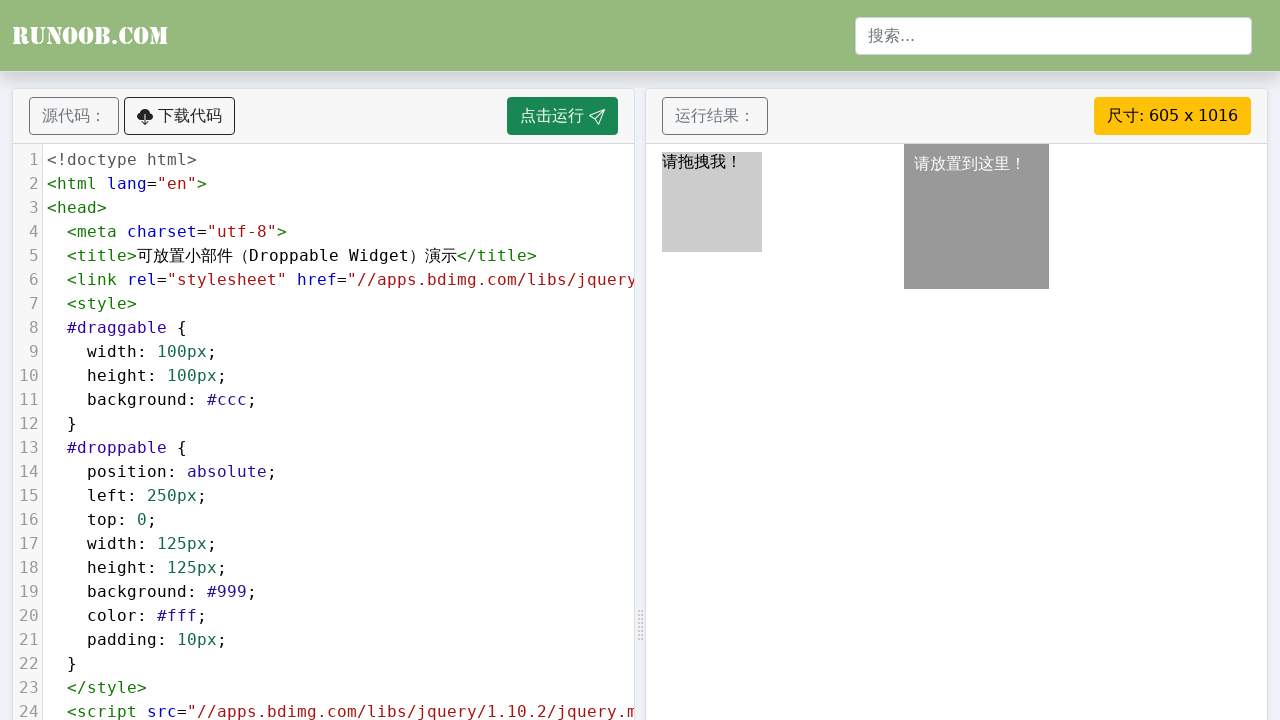

Retrieved bounding box of draggable element
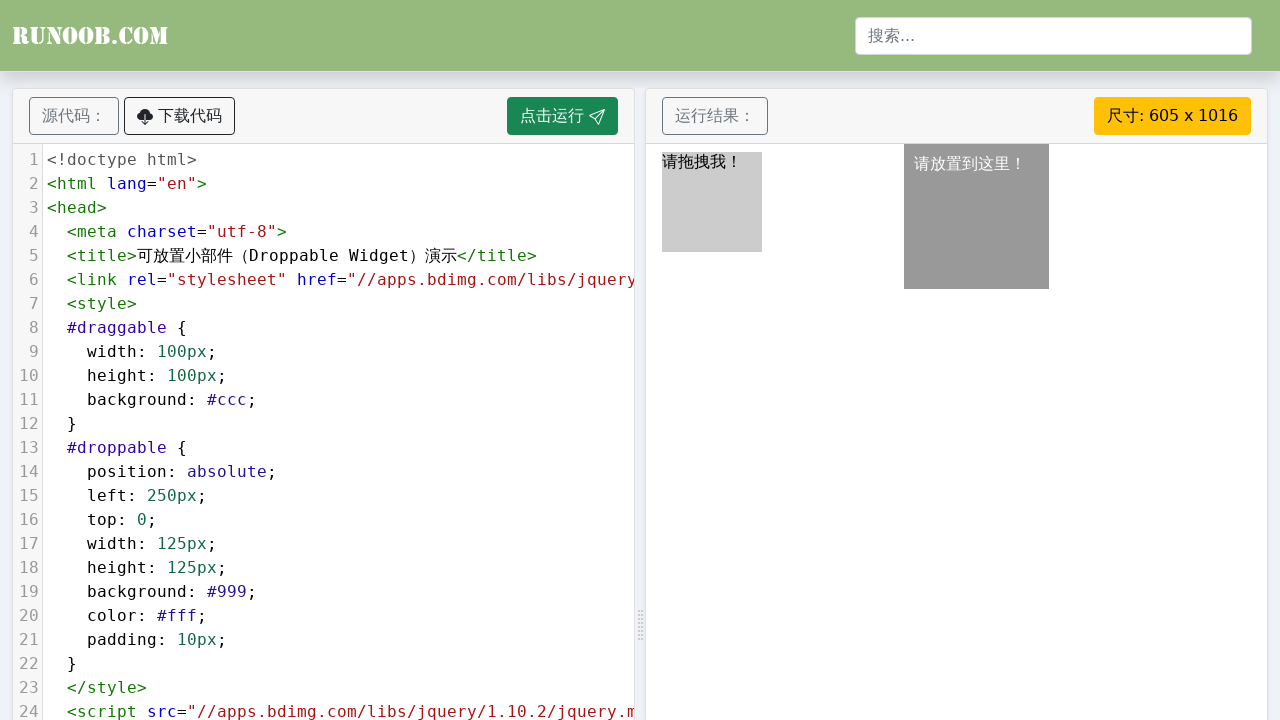

Got direct reference to iframe element
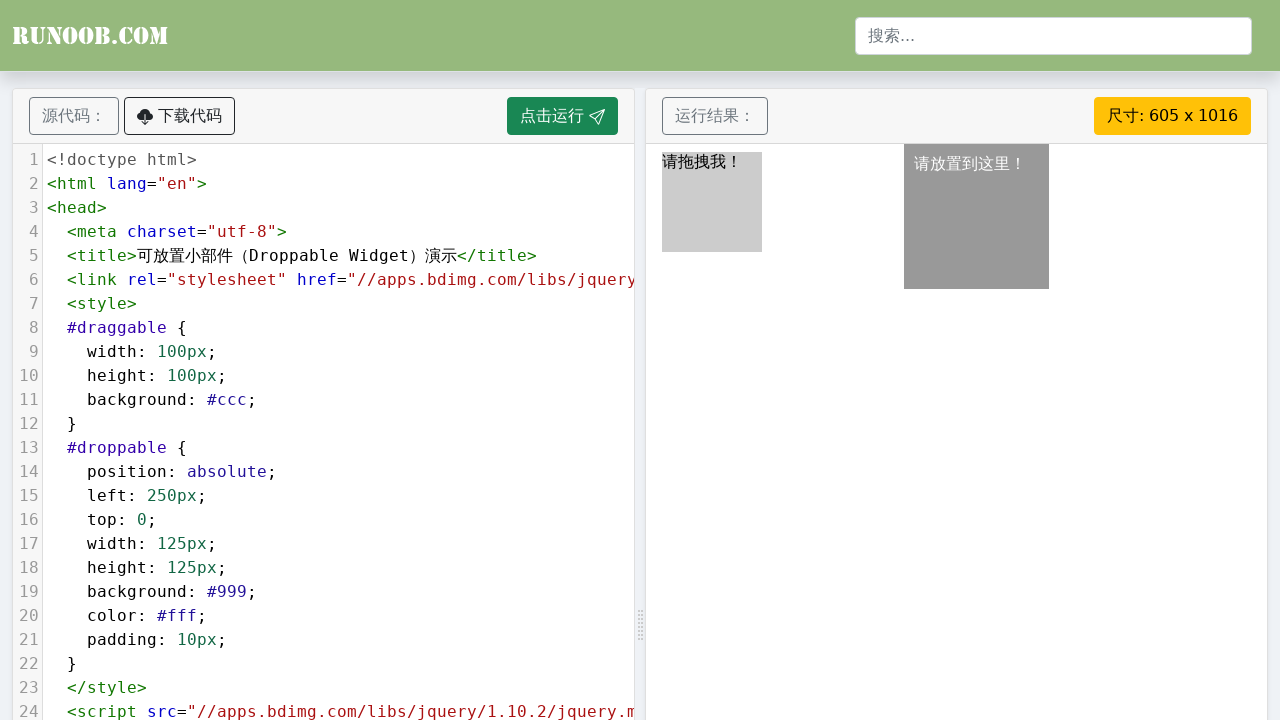

Located draggable element in frame context
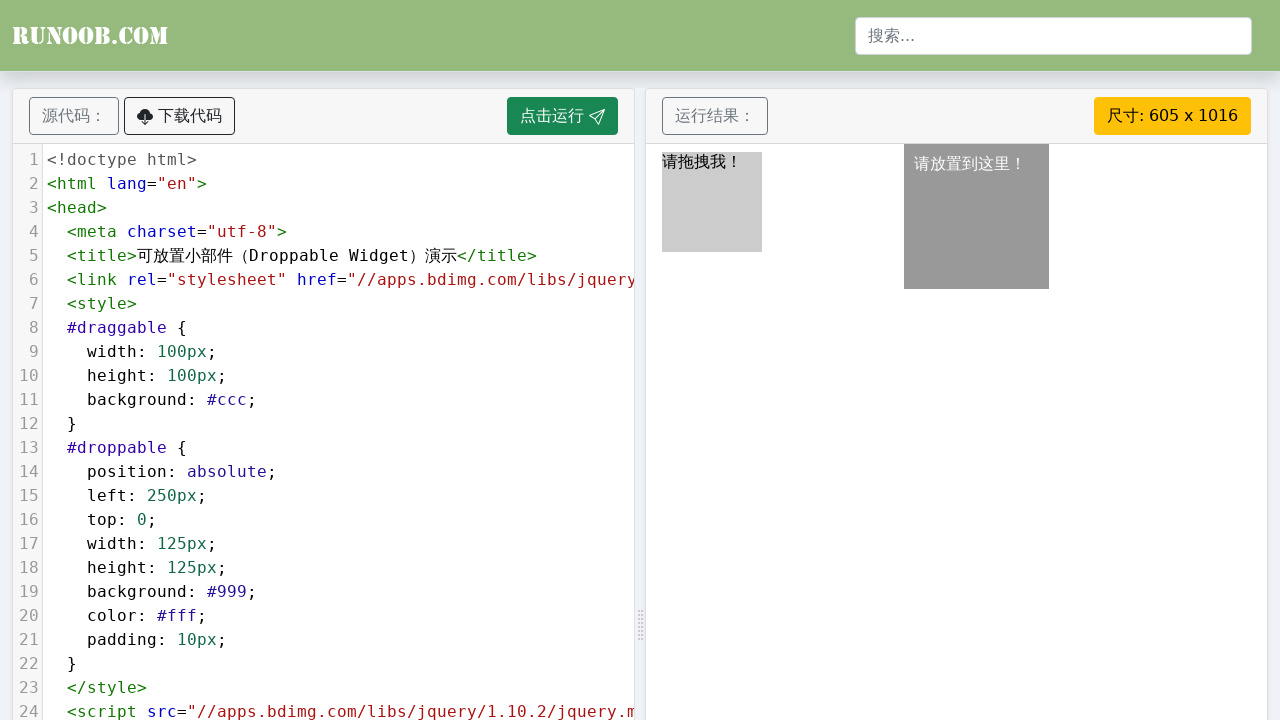

Calculated drag start position: (712.0, 202.0)
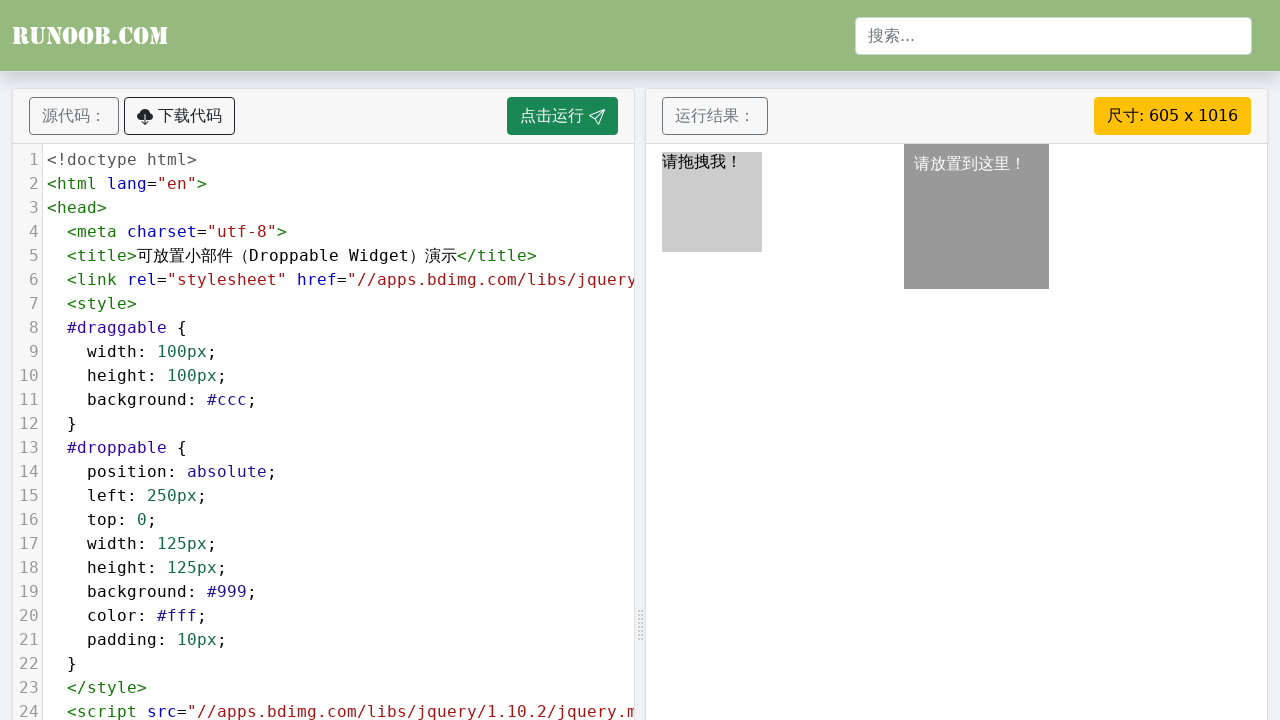

Moved mouse to draggable element center at (712, 202)
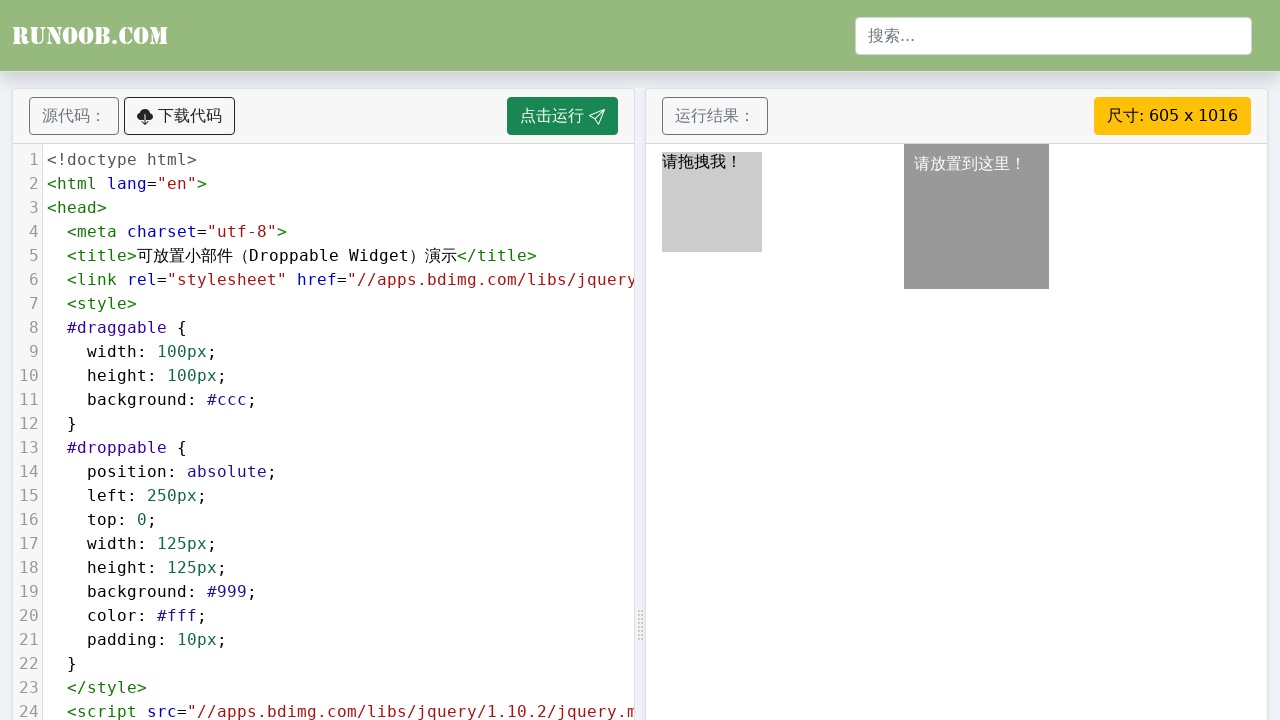

Pressed mouse button down on draggable element at (712, 202)
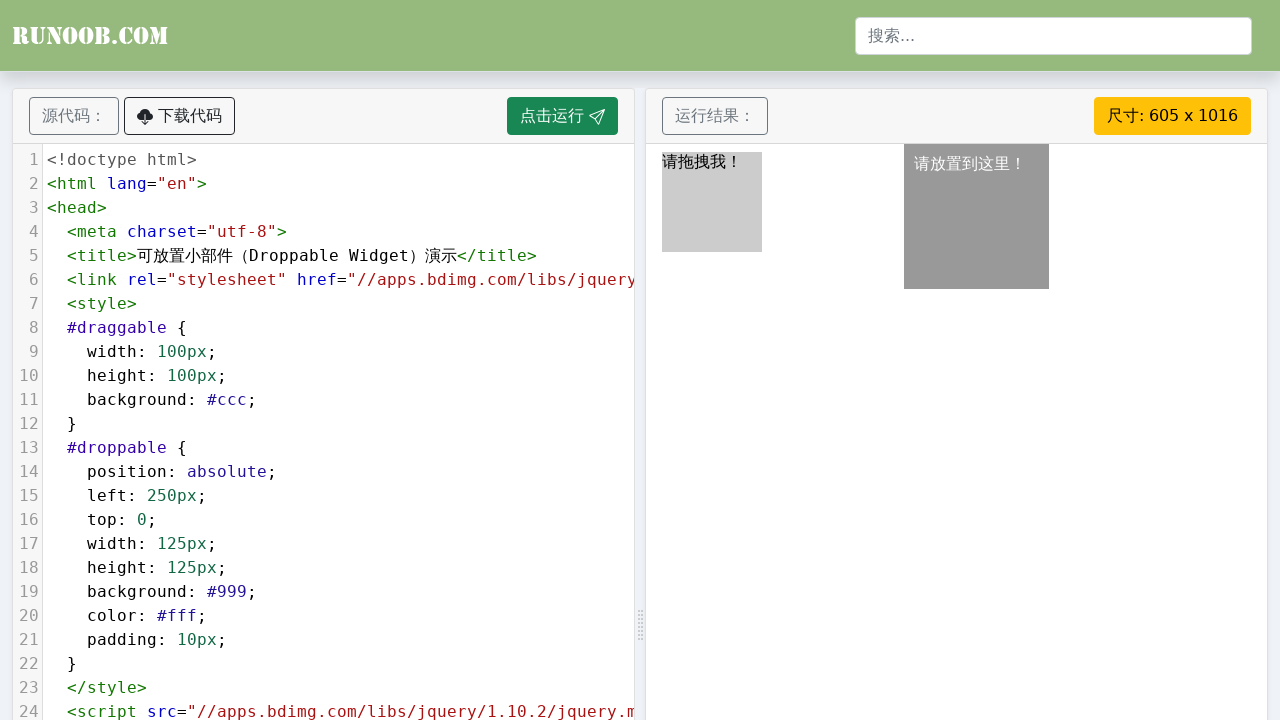

Dragged element 17 pixels horizontally (step 1/5) at (729, 202)
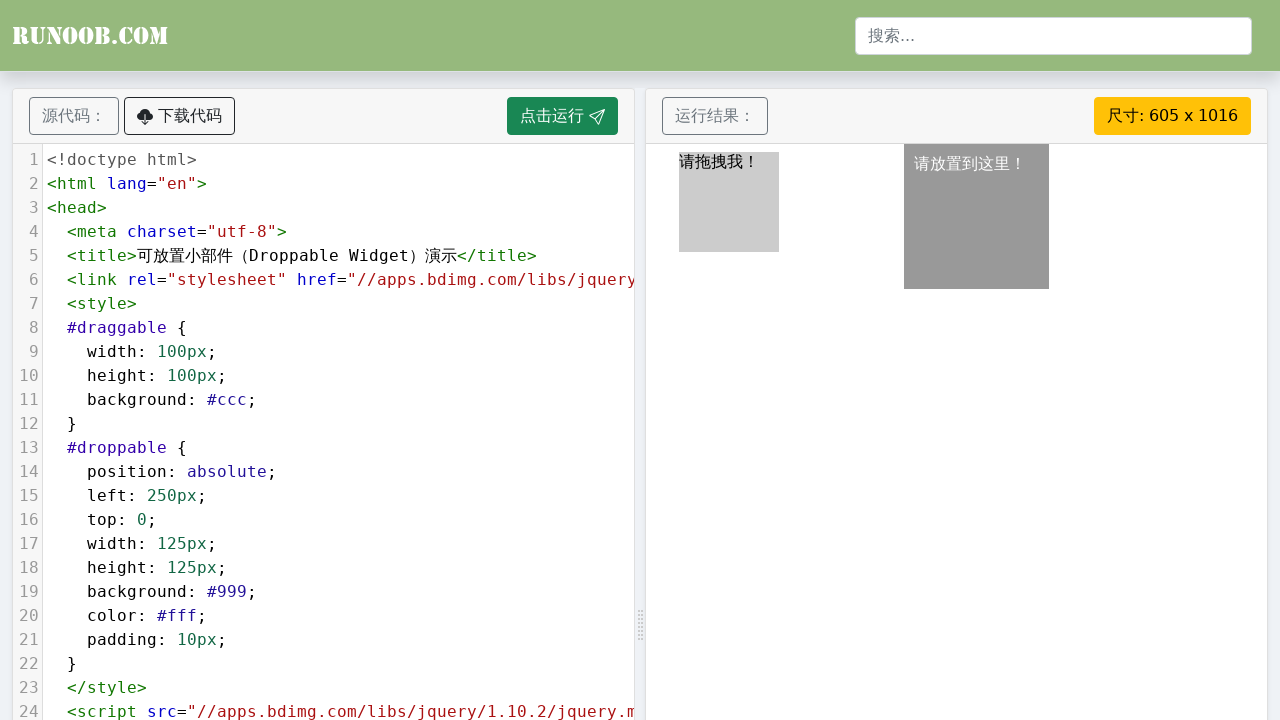

Waited 300ms during drag operation (step 1/5)
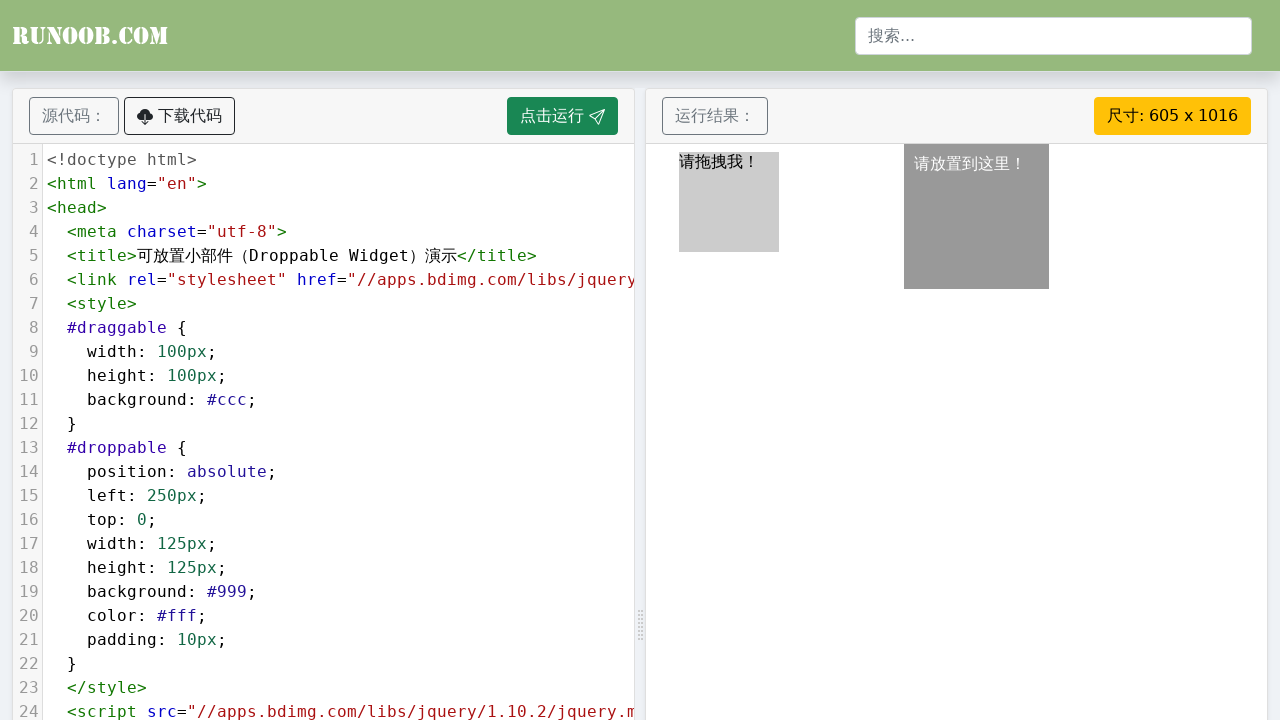

Dragged element 34 pixels horizontally (step 2/5) at (746, 202)
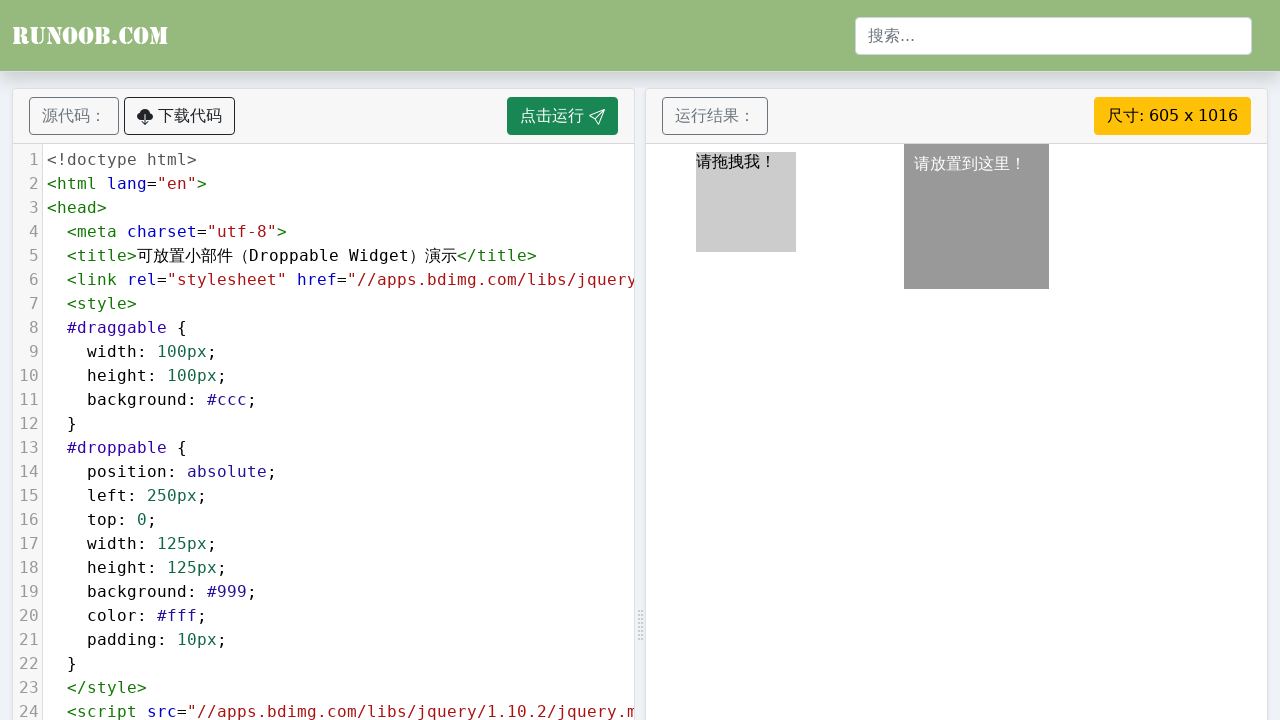

Waited 300ms during drag operation (step 2/5)
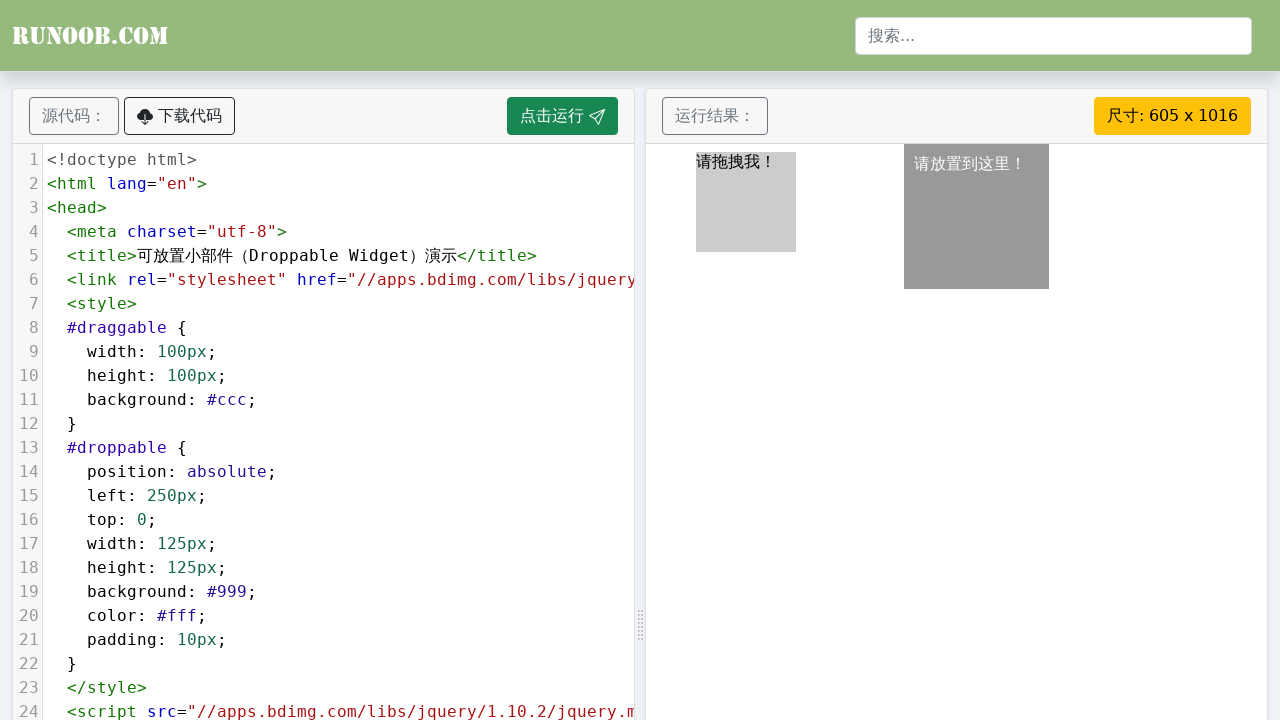

Dragged element 51 pixels horizontally (step 3/5) at (763, 202)
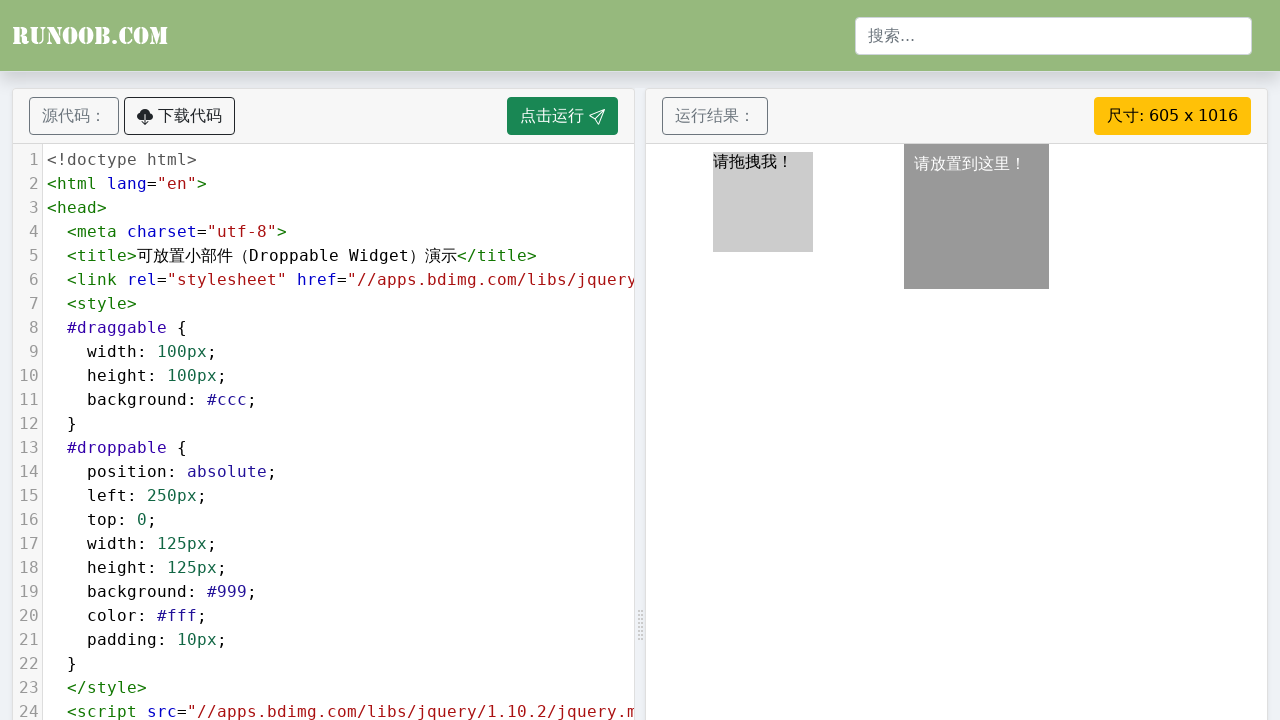

Waited 300ms during drag operation (step 3/5)
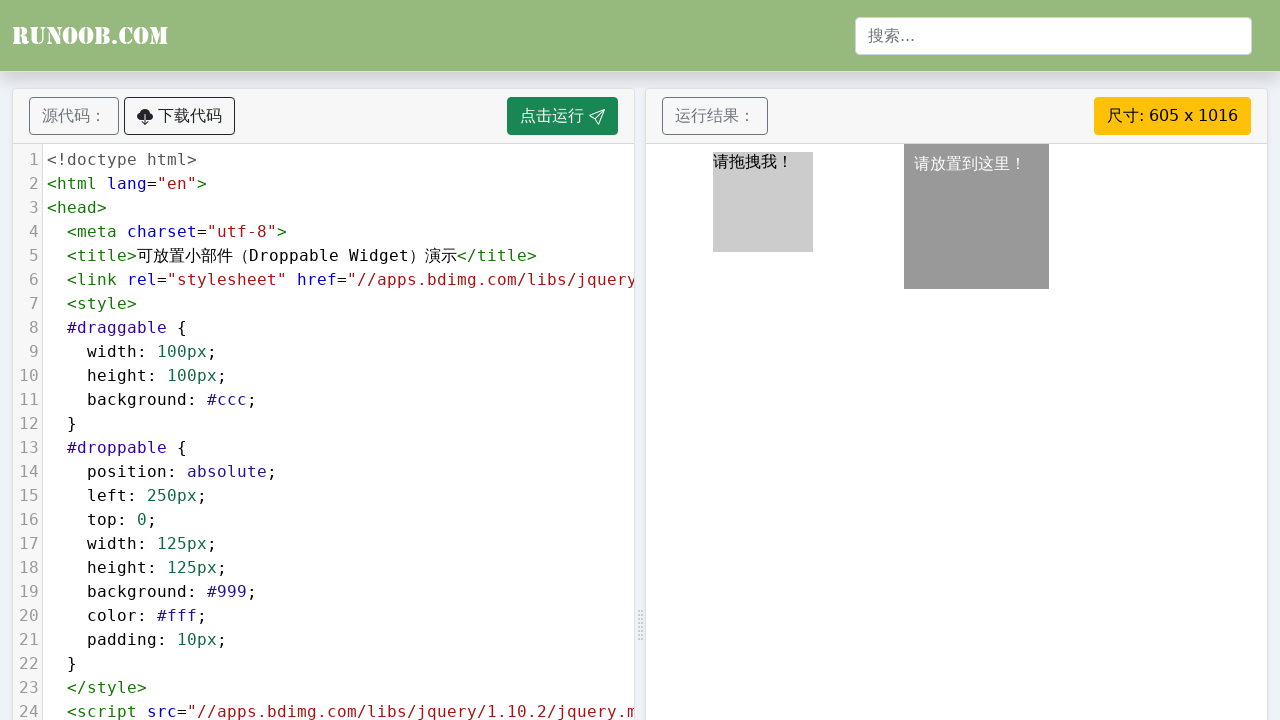

Dragged element 68 pixels horizontally (step 4/5) at (780, 202)
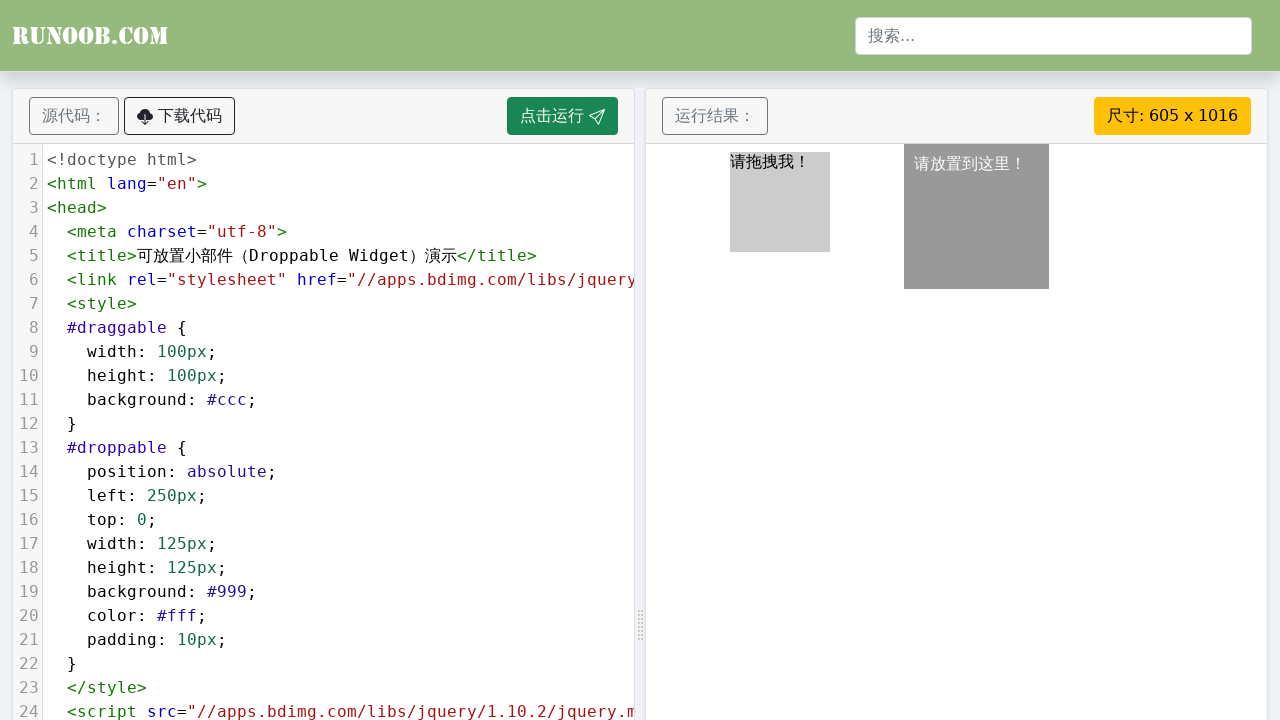

Waited 300ms during drag operation (step 4/5)
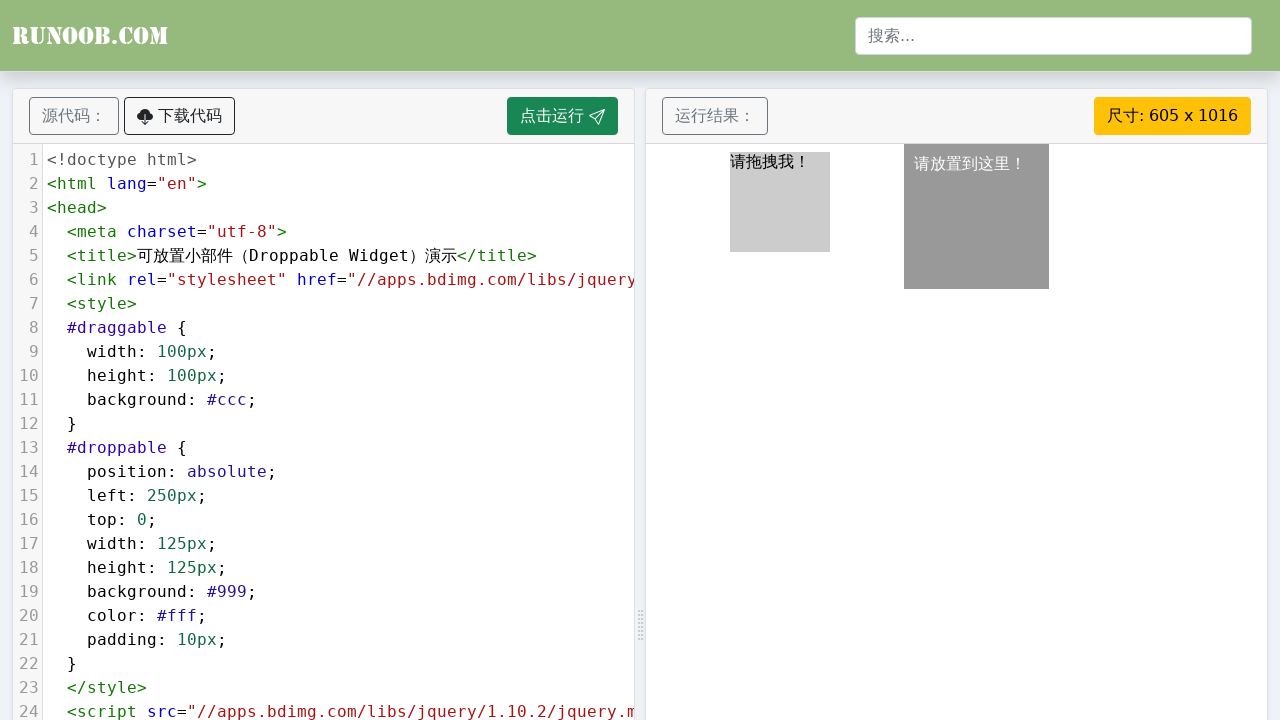

Dragged element 85 pixels horizontally (step 5/5) at (797, 202)
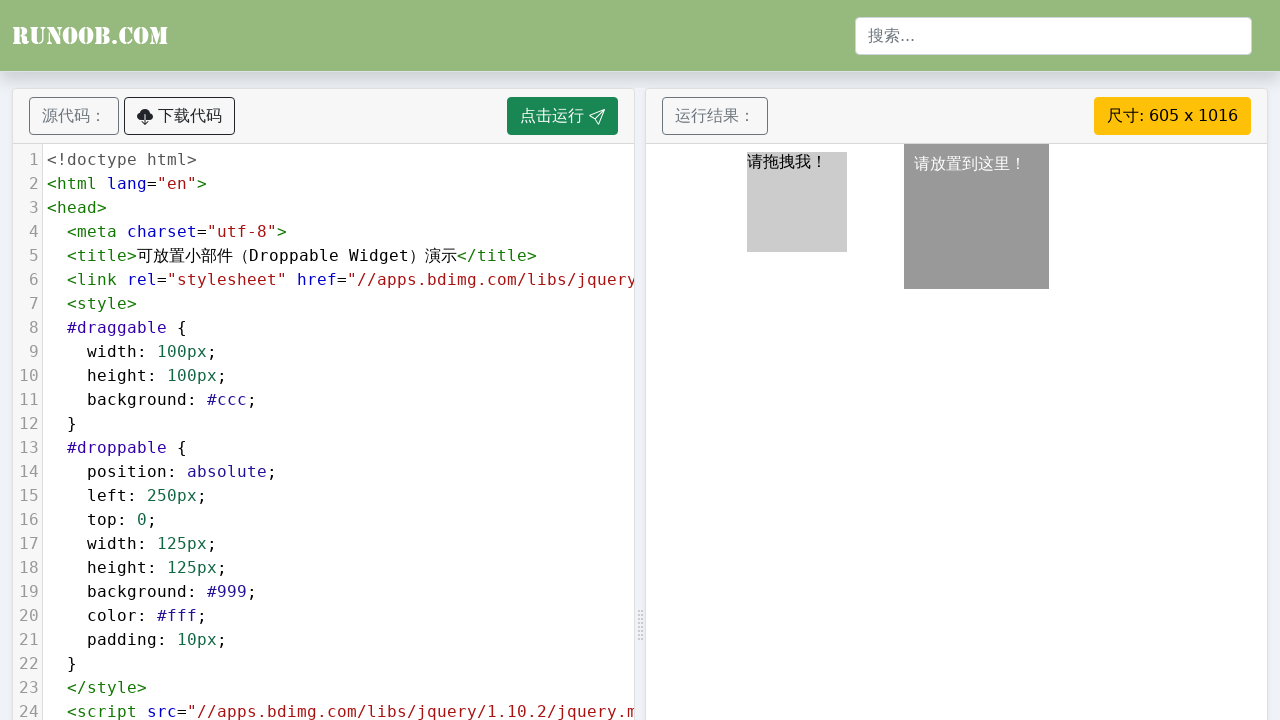

Waited 300ms during drag operation (step 5/5)
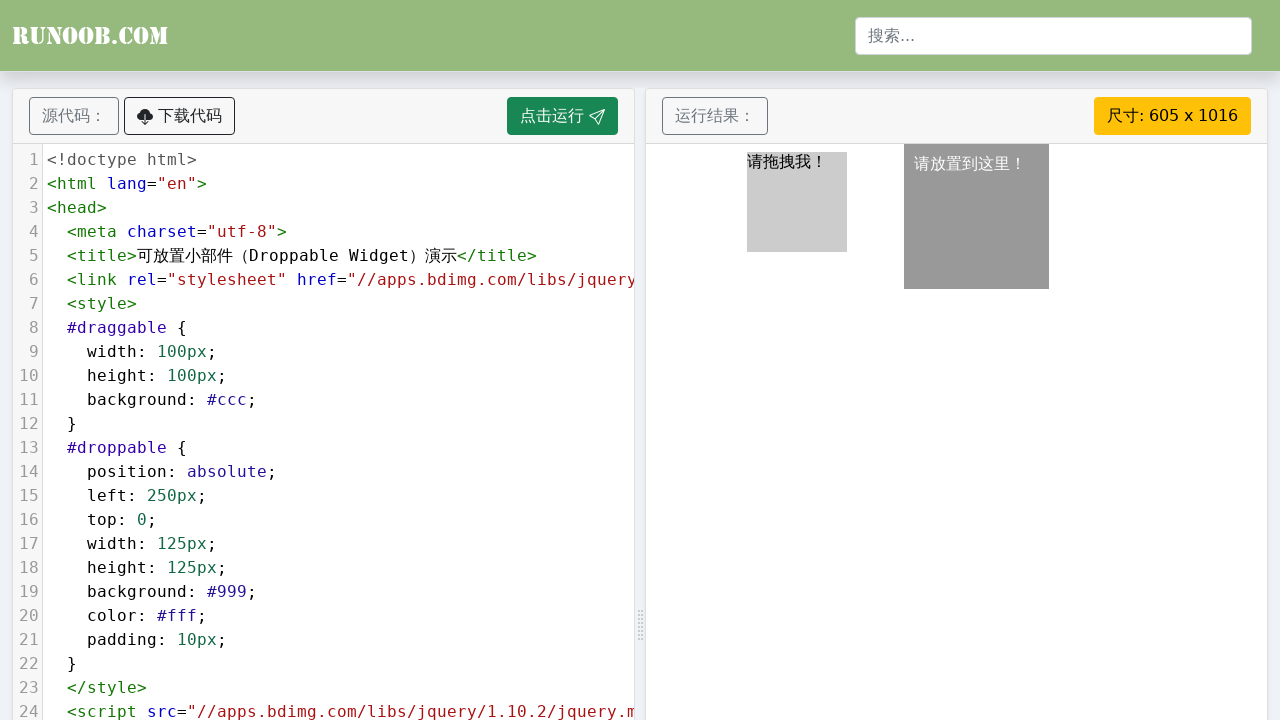

Released mouse button to complete drag operation at (797, 202)
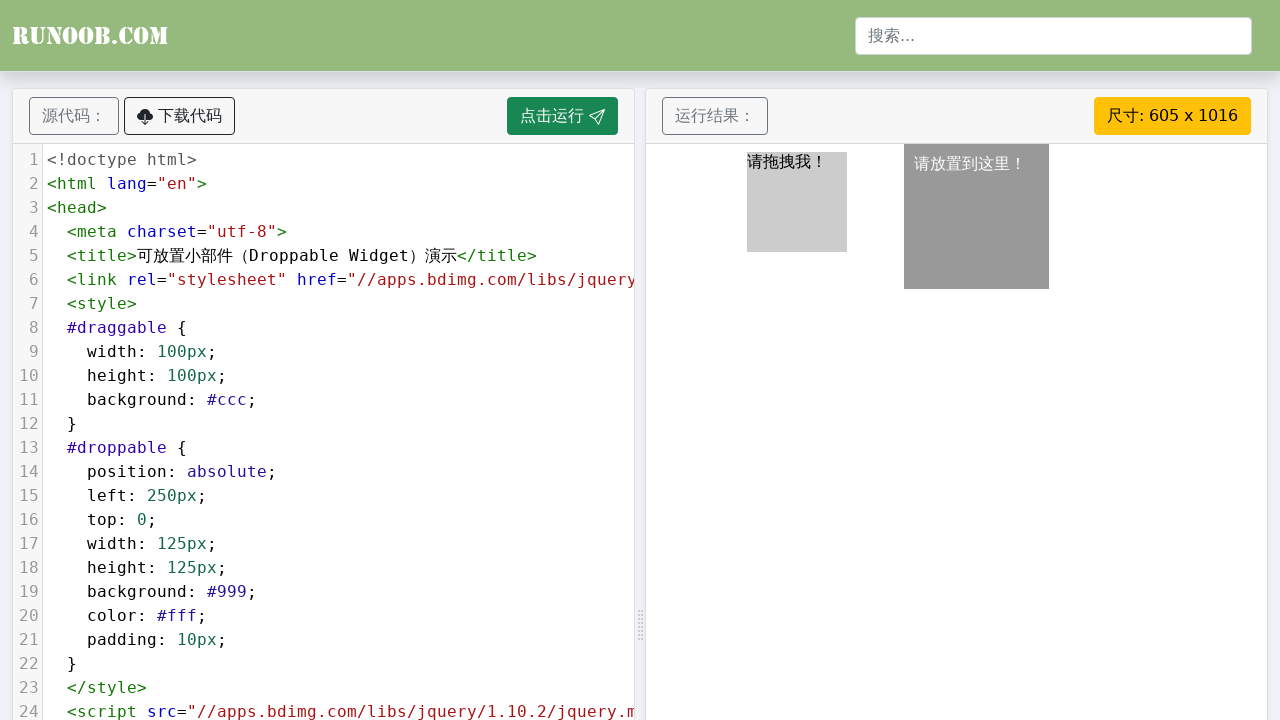

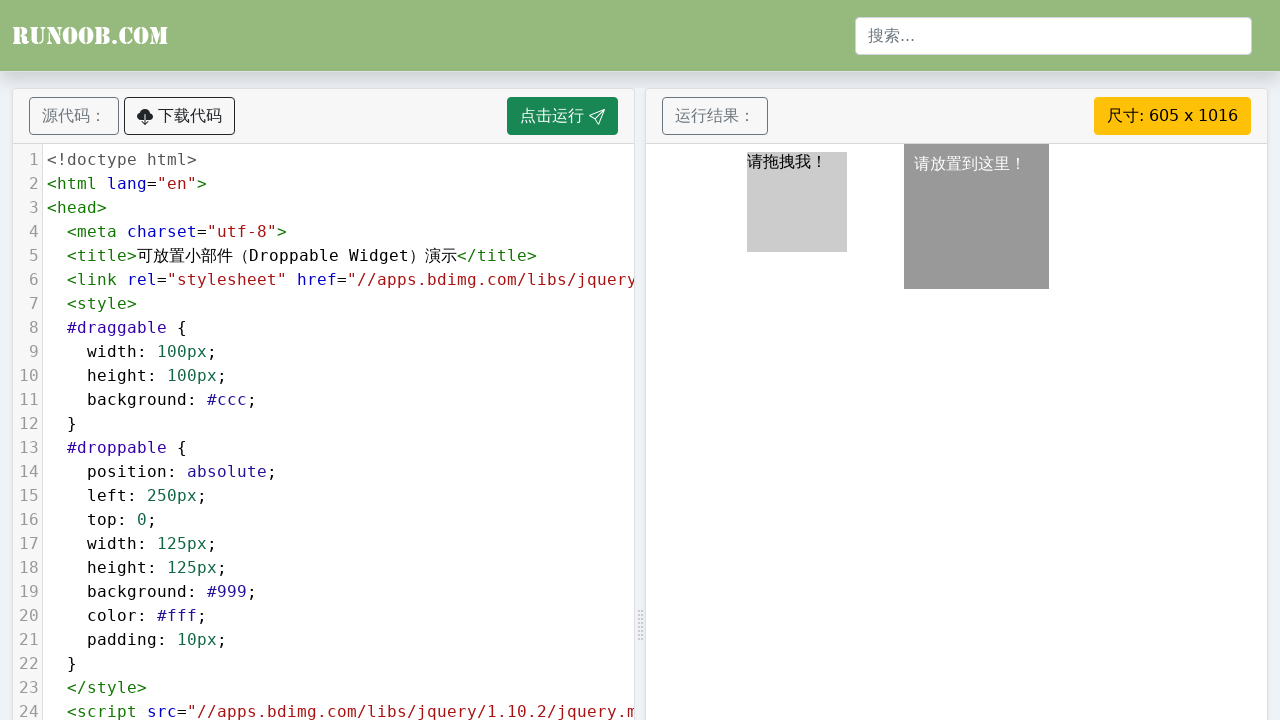